Tests iframe interaction by switching to an iframe and clicking a button inside it

Starting URL: https://www.leafground.com/frame.xhtml

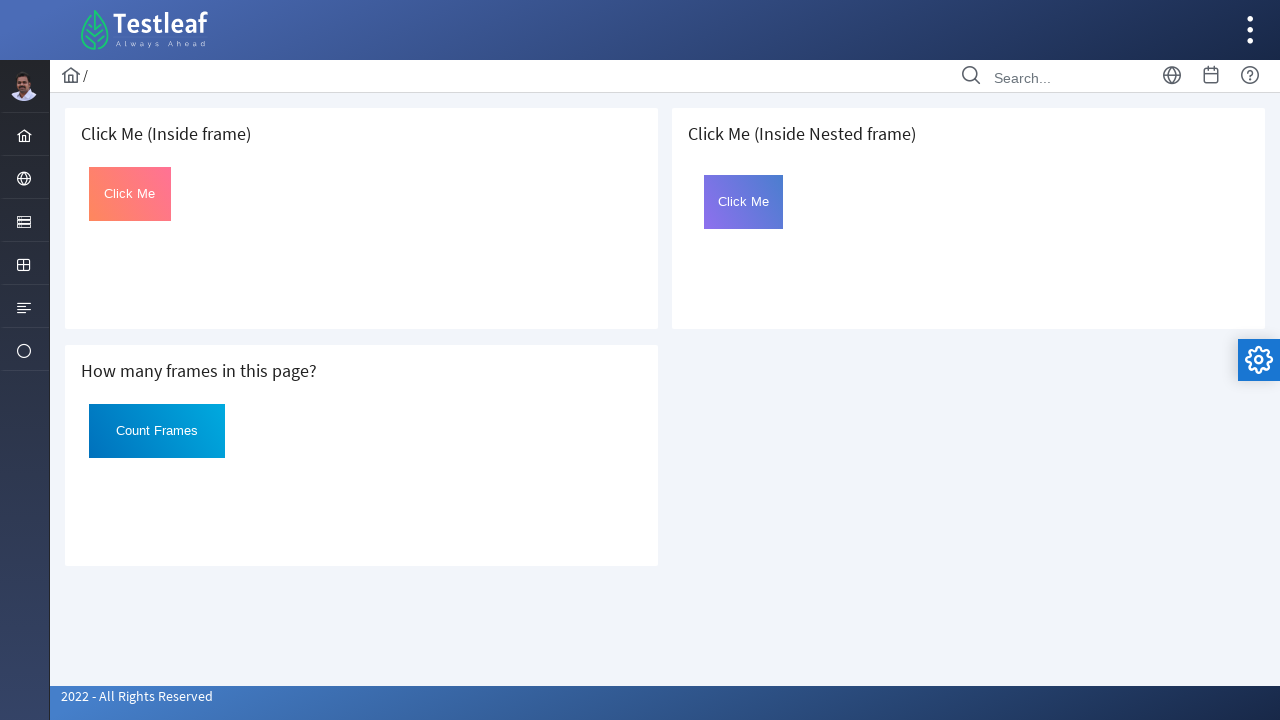

Located iframe element containing the button
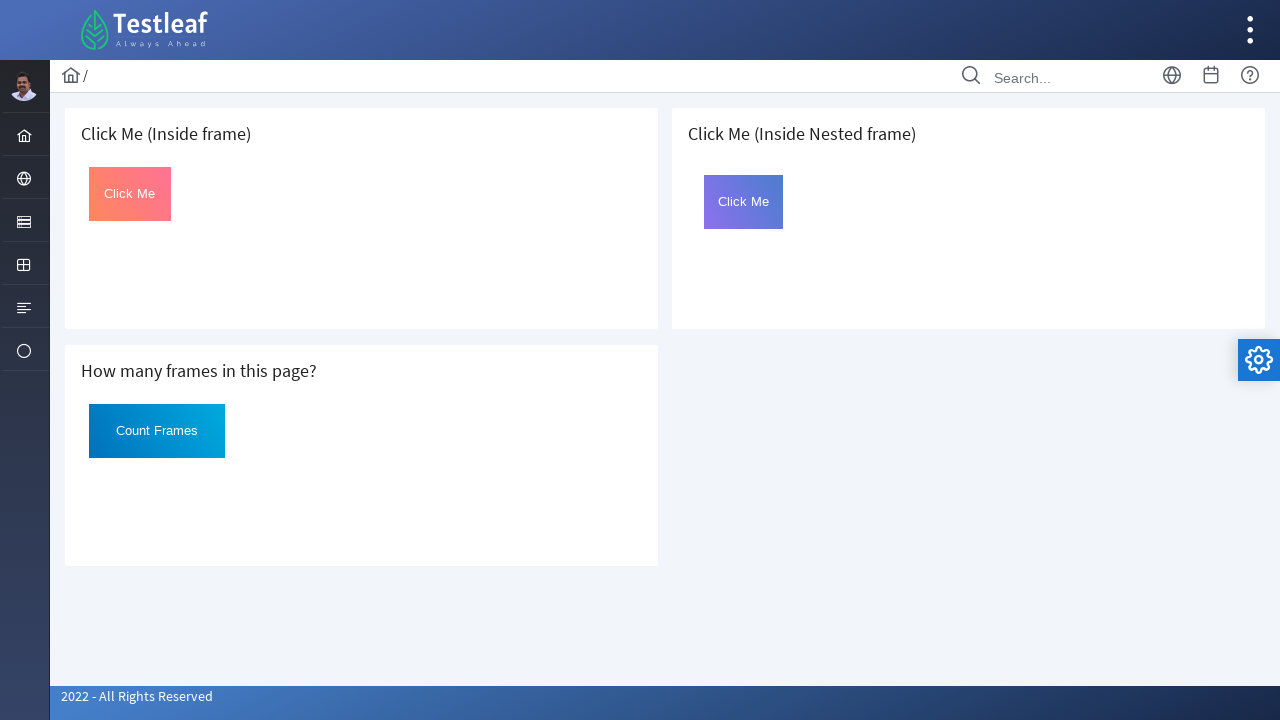

Clicked 'Click Me' button inside the iframe at (130, 194) on xpath=//h5[text()=' Click Me (Inside frame)']/following-sibling::iframe >> inter
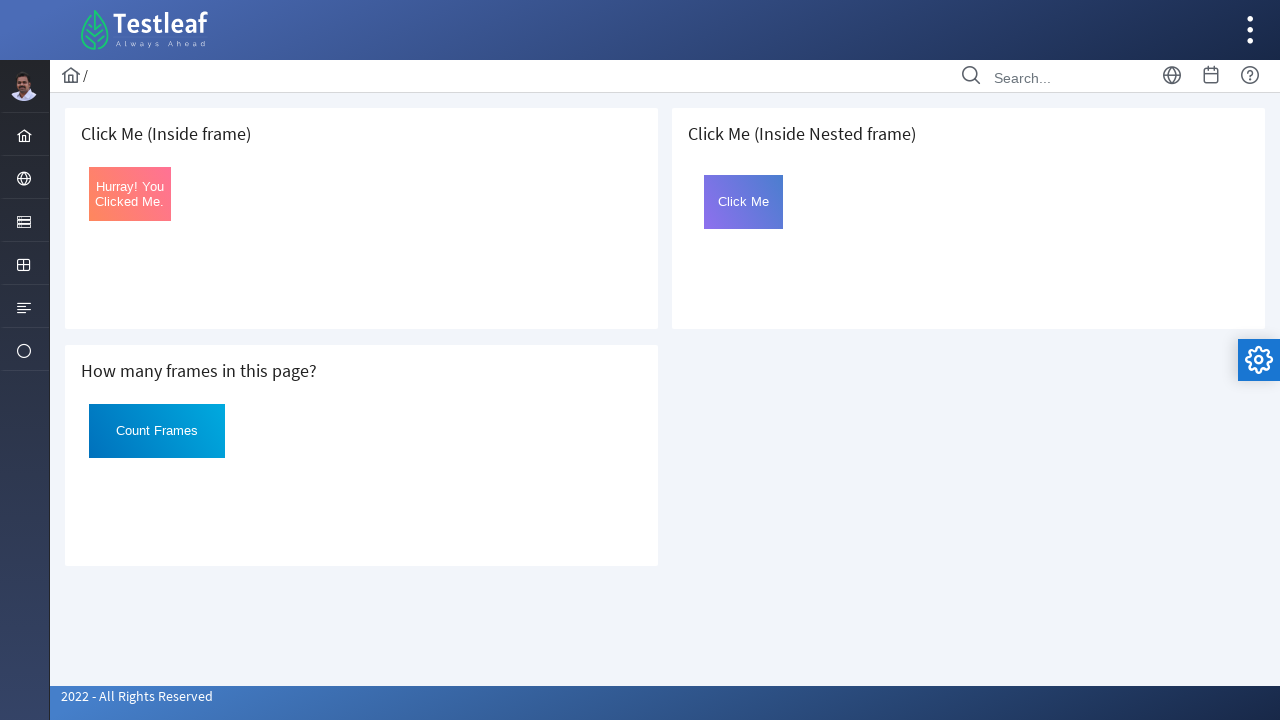

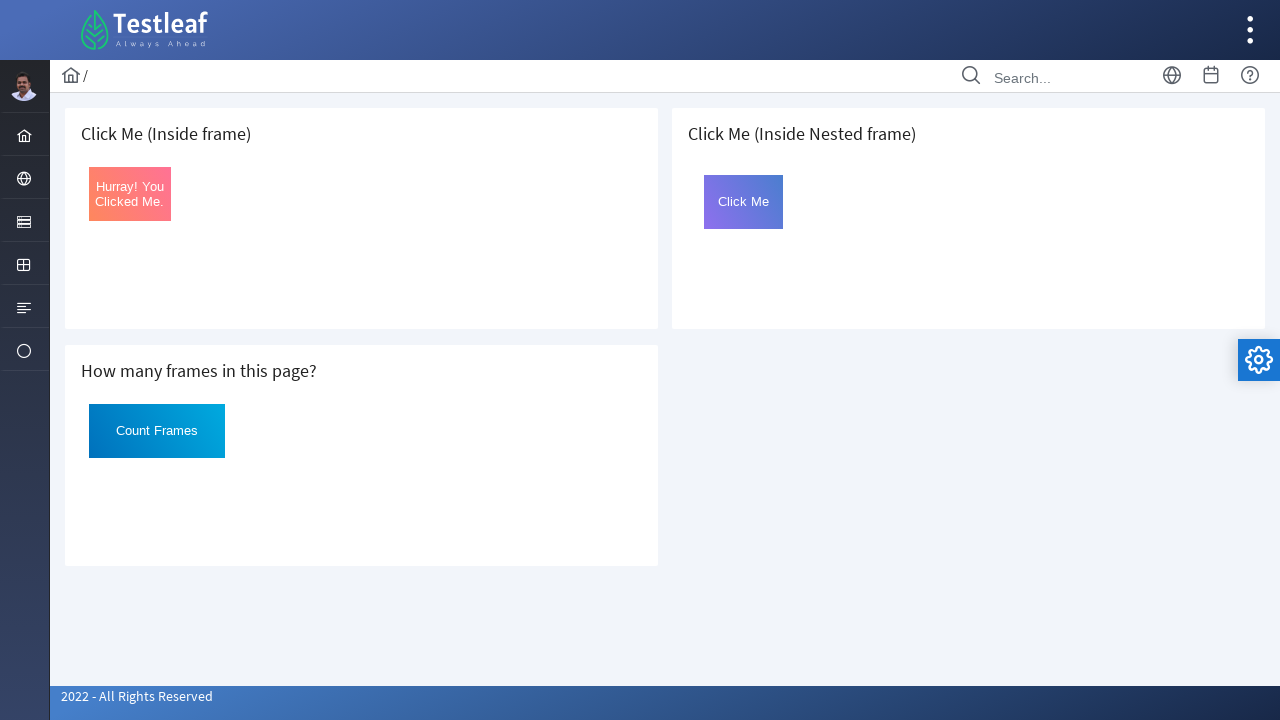